Tests that the online payment block title on MTS Belarus website displays the correct text "Онлайн пополнение без комиссии" (Online top-up without commission)

Starting URL: https://www.mts.by/

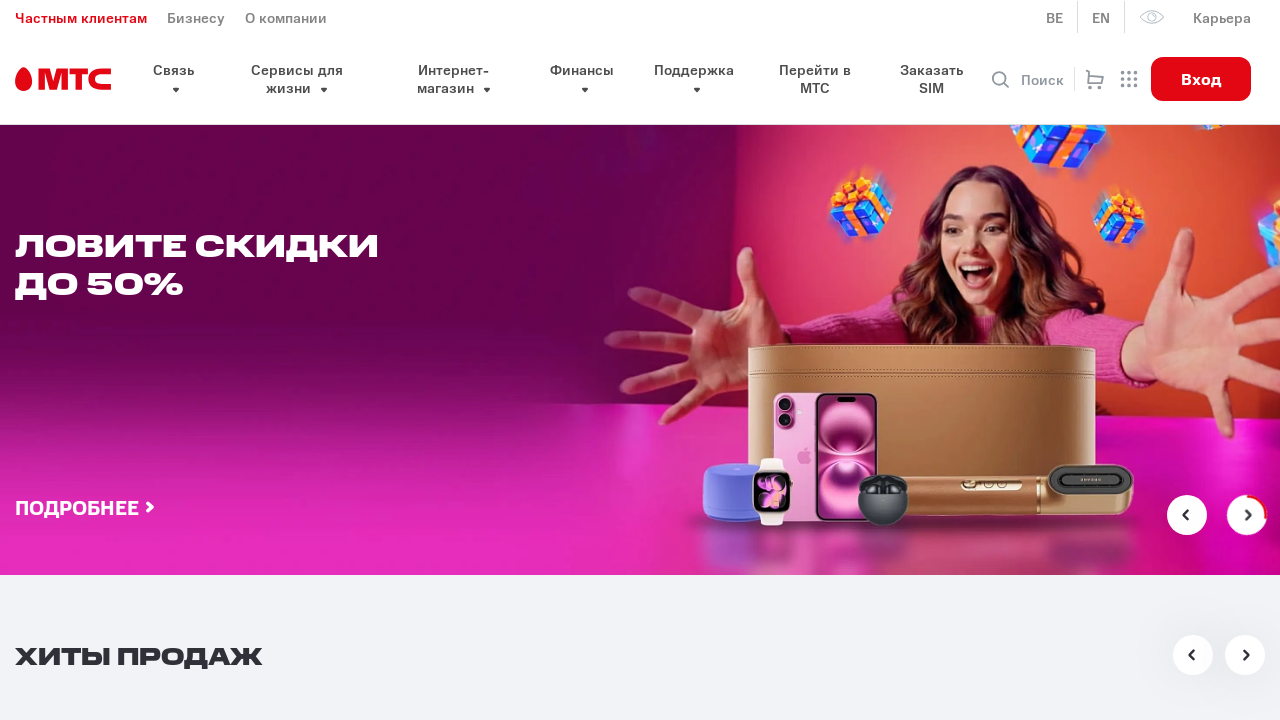

Navigated to MTS Belarus website
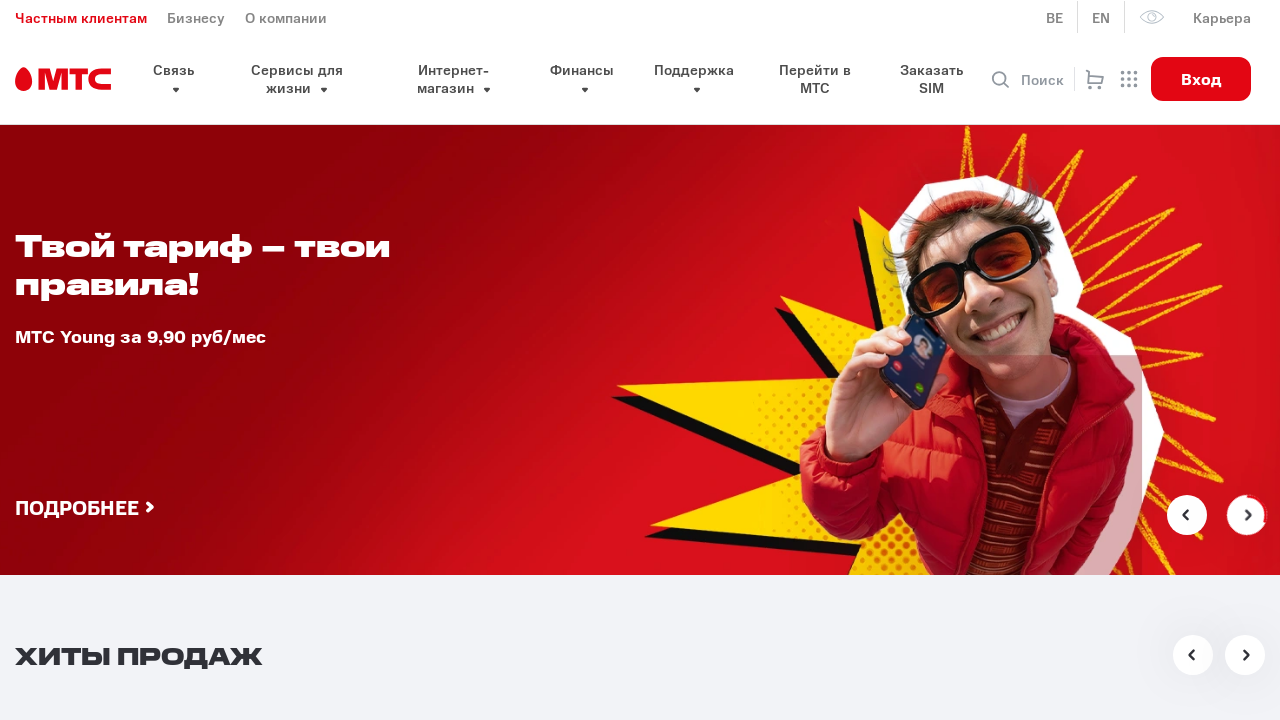

Payment block title element became visible
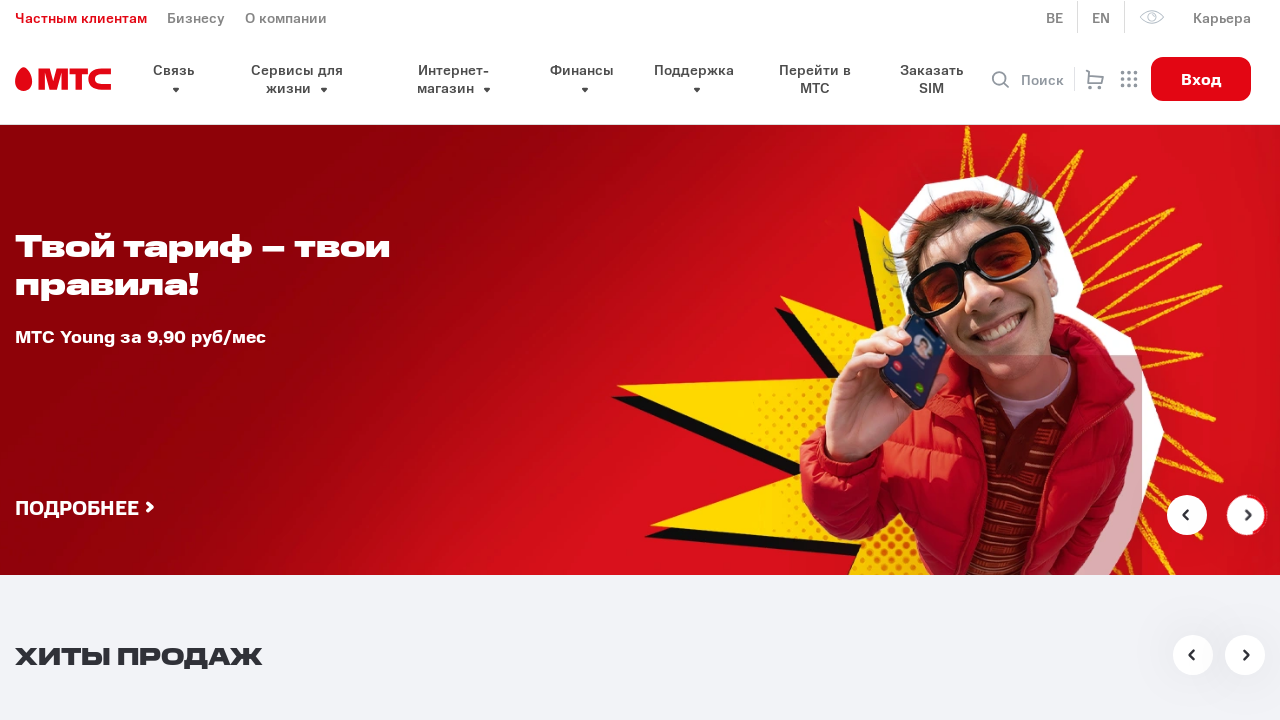

Retrieved payment block title text: 'Онлайн пополнение
без комиссии'
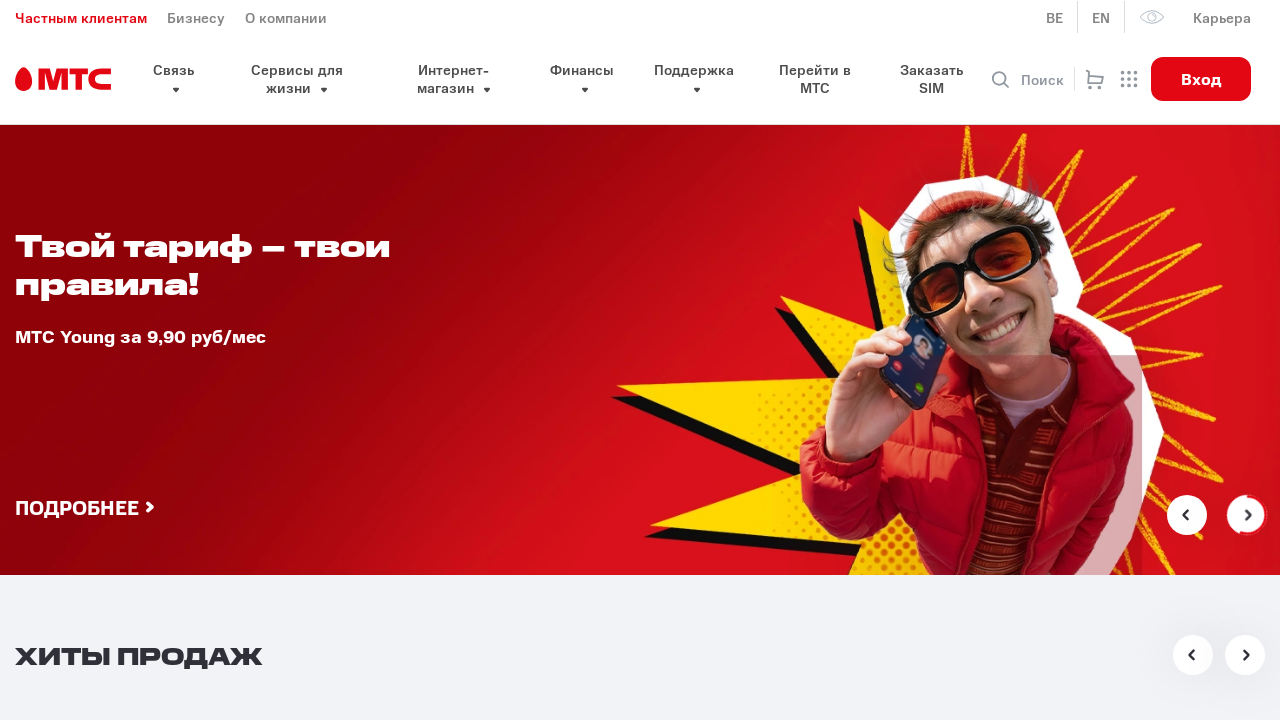

Verified that block title contains 'Онлайн пополнение' text
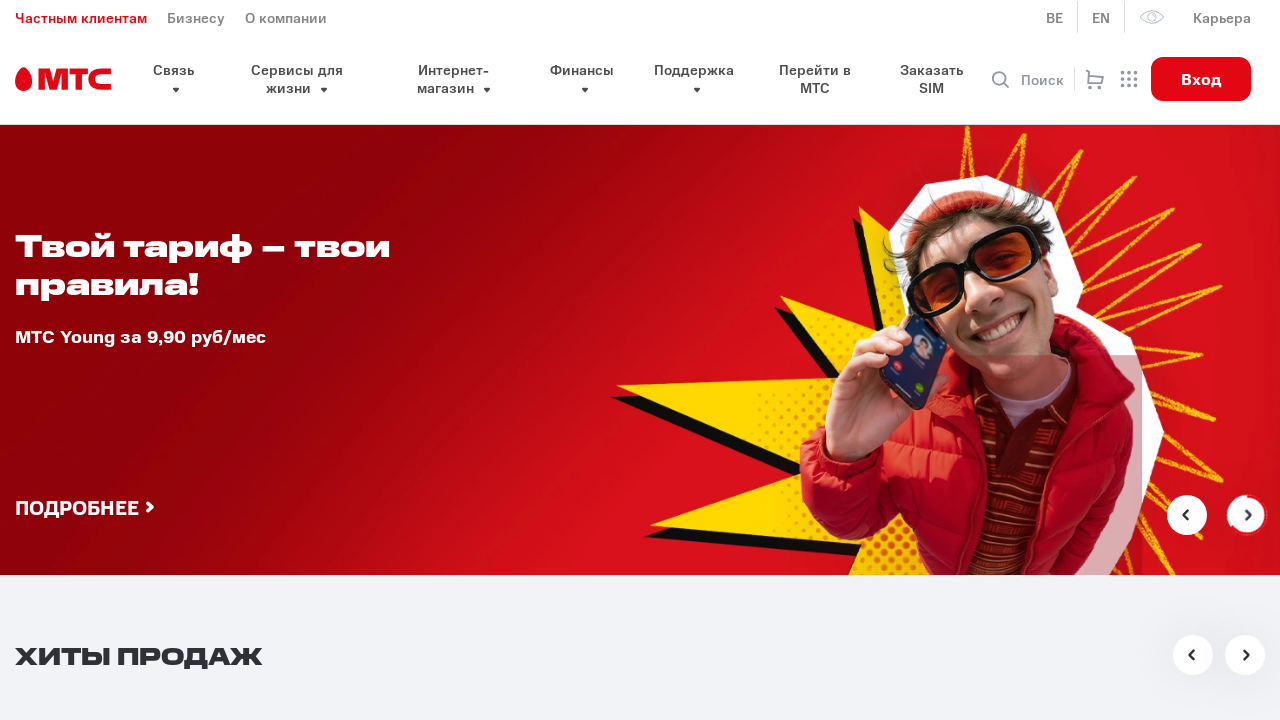

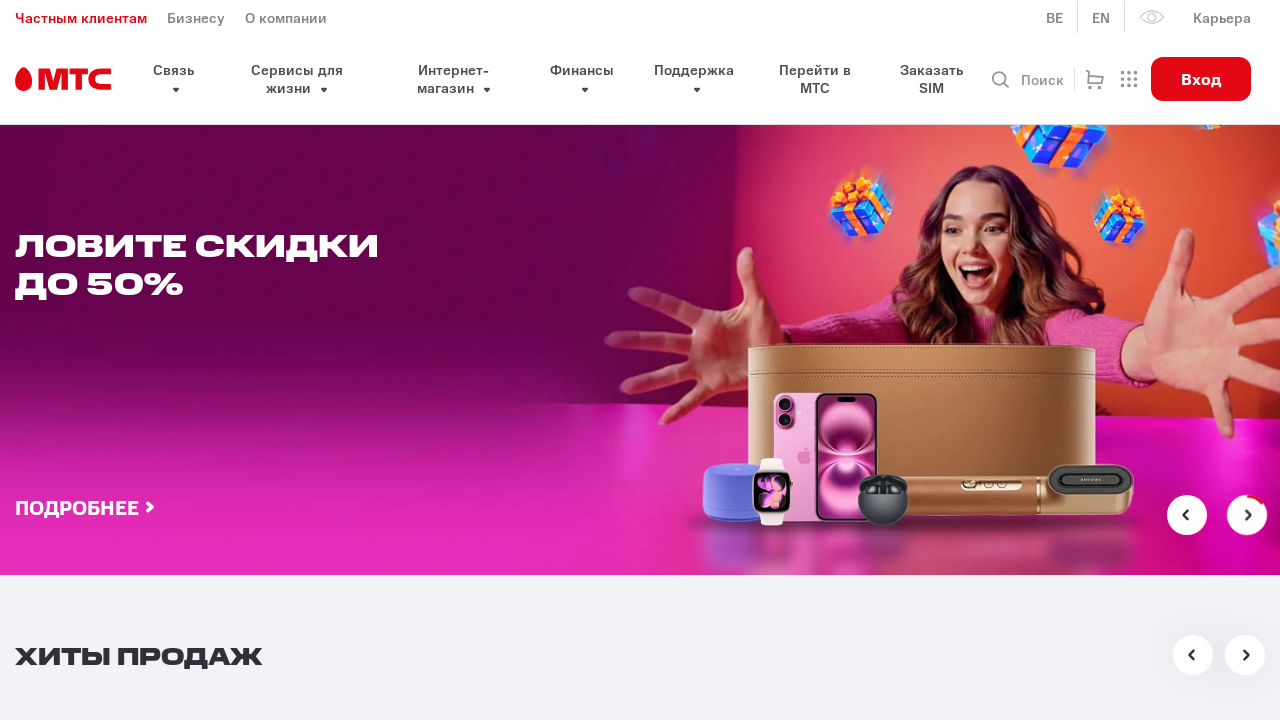